Verifies that there are at least three navigation links (li elements) in the header

Starting URL: https://finndude.github.io/DBI-Coursework/People-Search/people-search.html

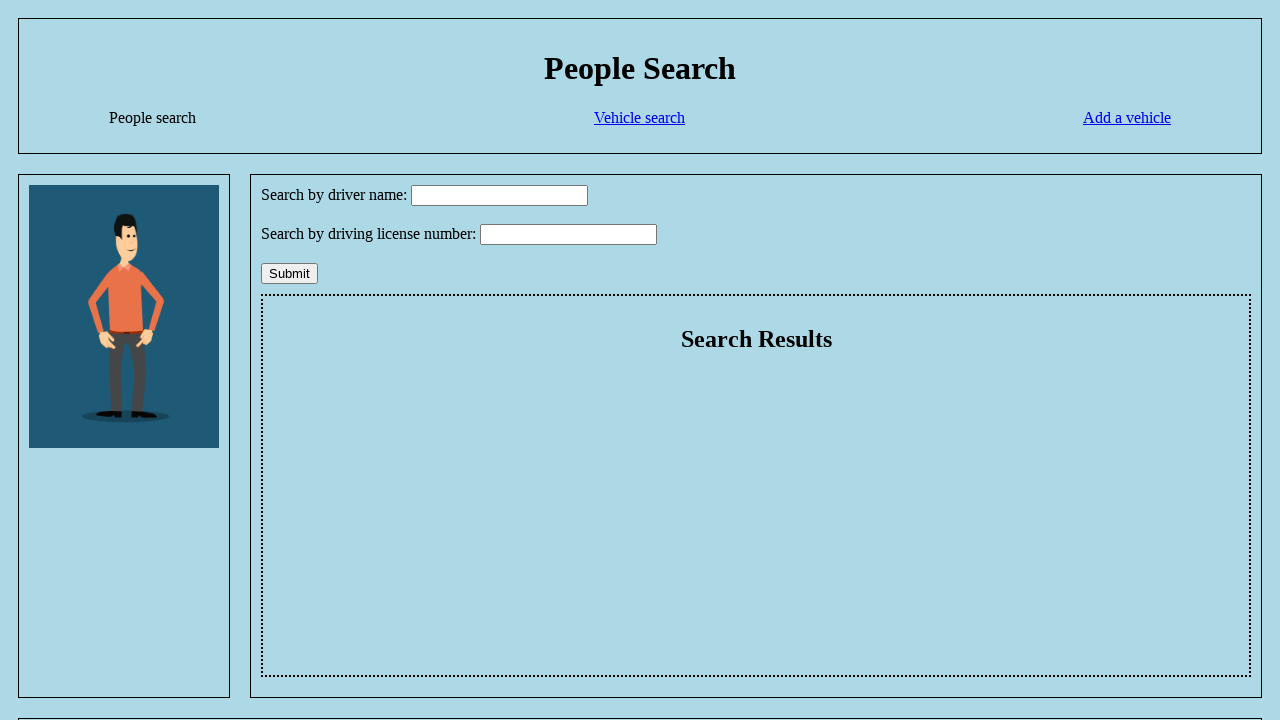

Navigated to people-search.html
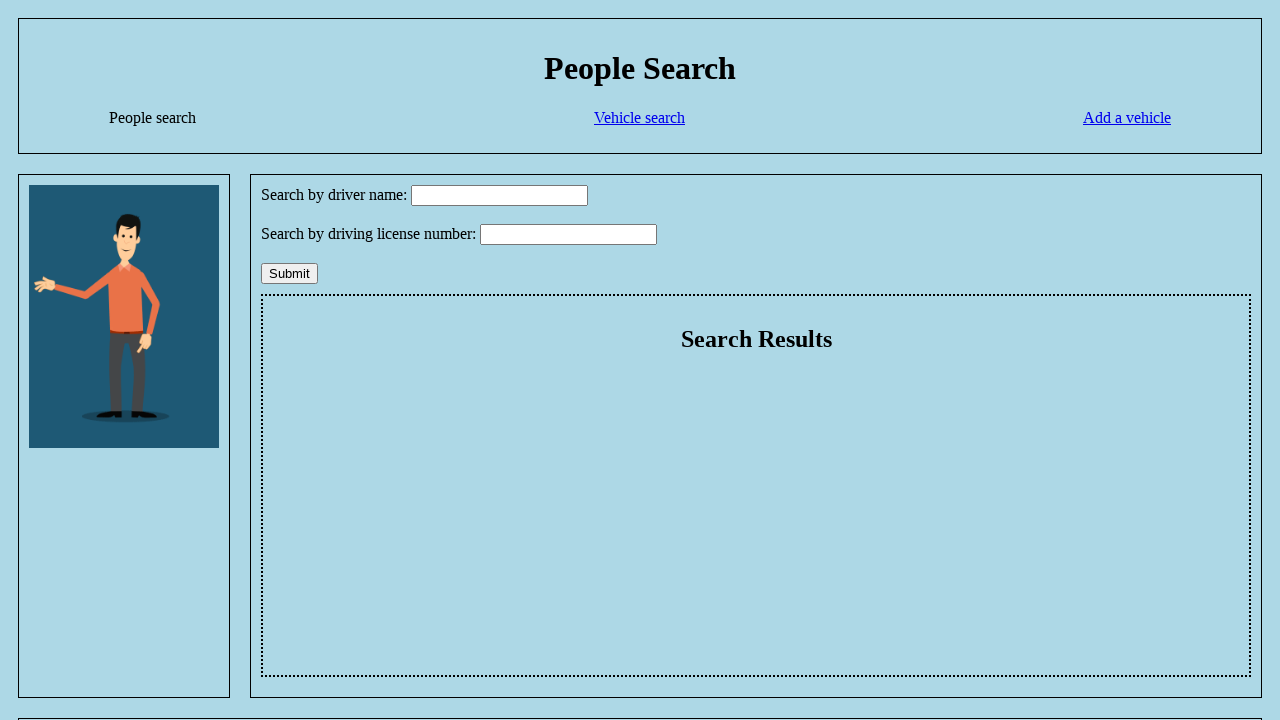

Counted navigation links in header: 3 li elements found
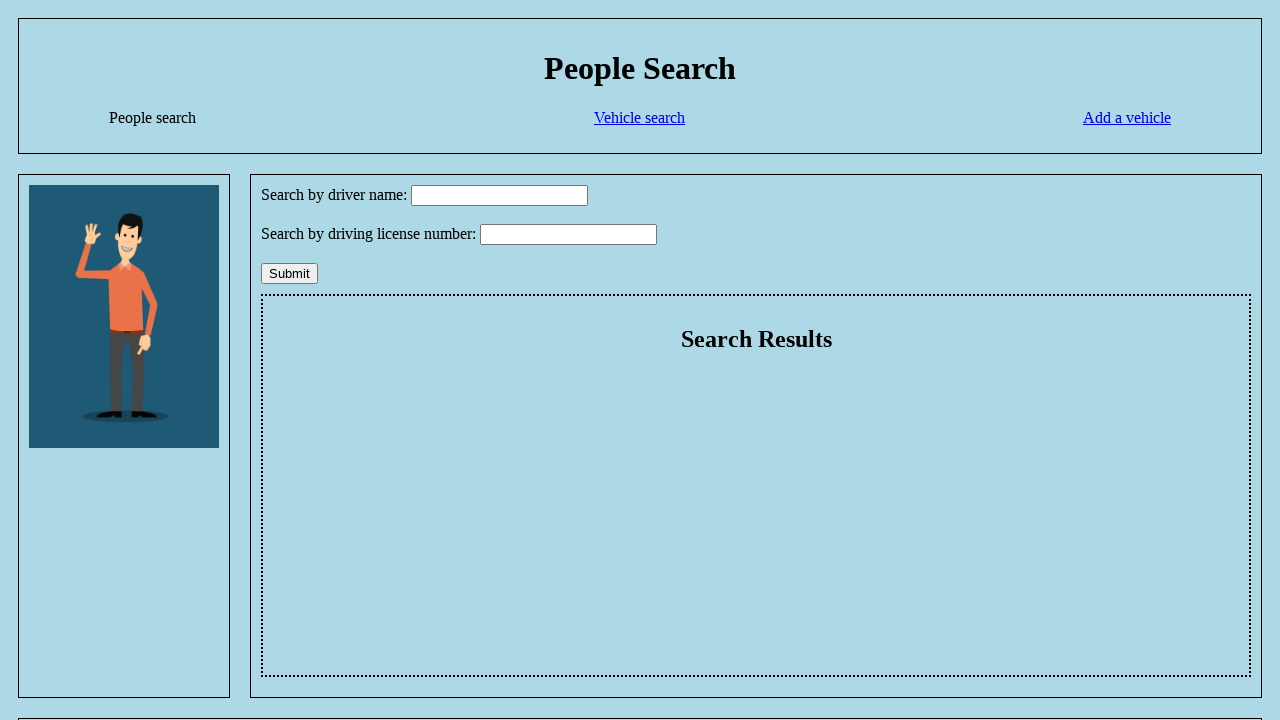

Verified that there are at least 3 navigation links in header
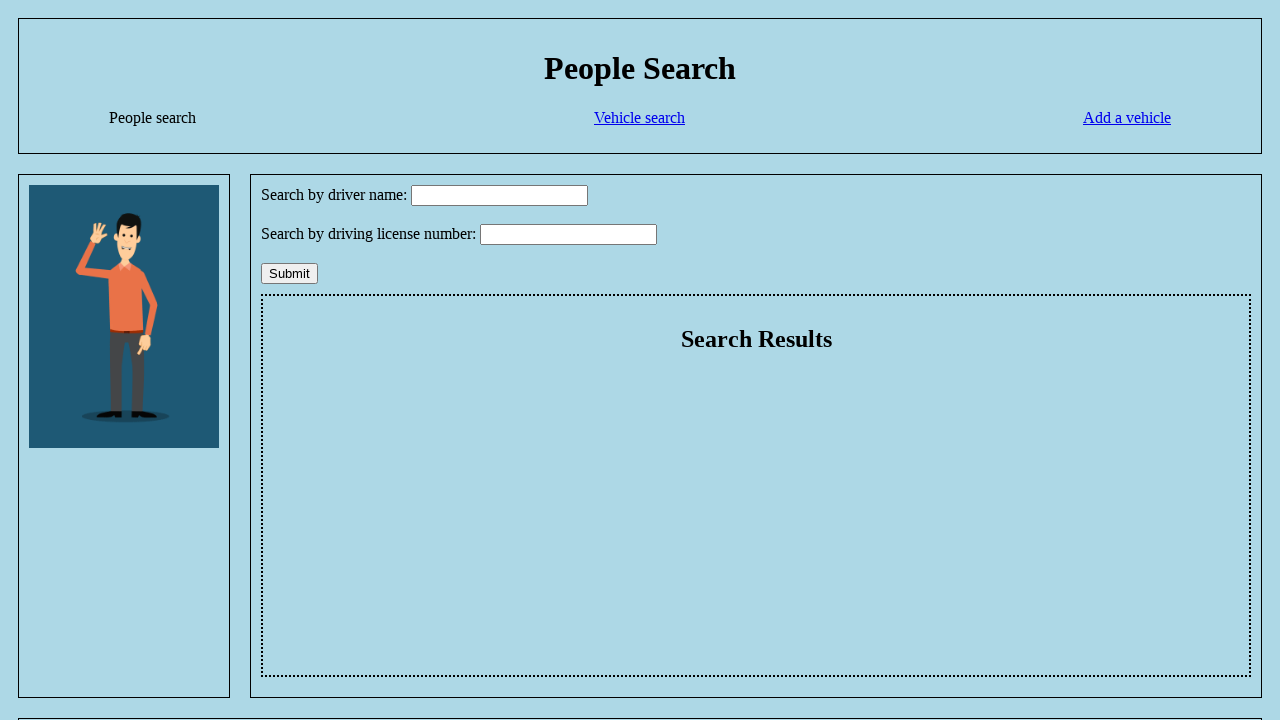

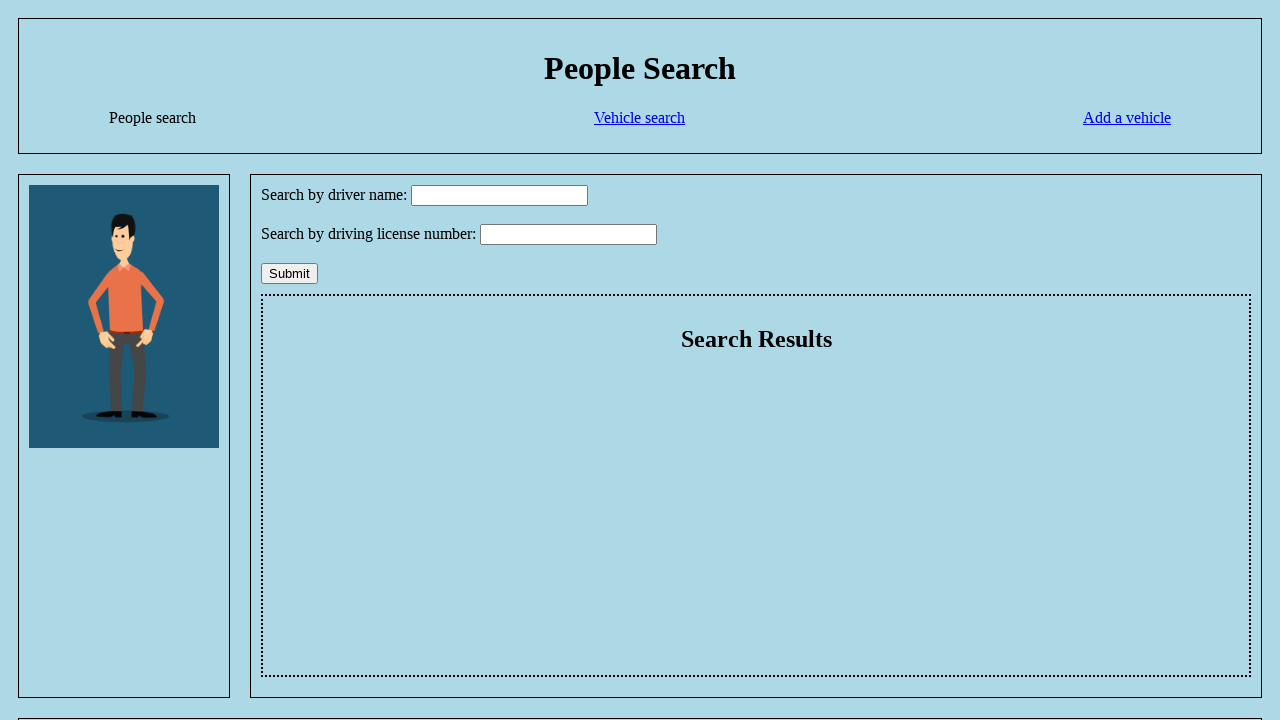